Tests window/tab handling by opening links in new tabs using keyboard shortcuts and then switching between the opened windows to verify multi-window functionality.

Starting URL: https://the-internet.herokuapp.com/windows

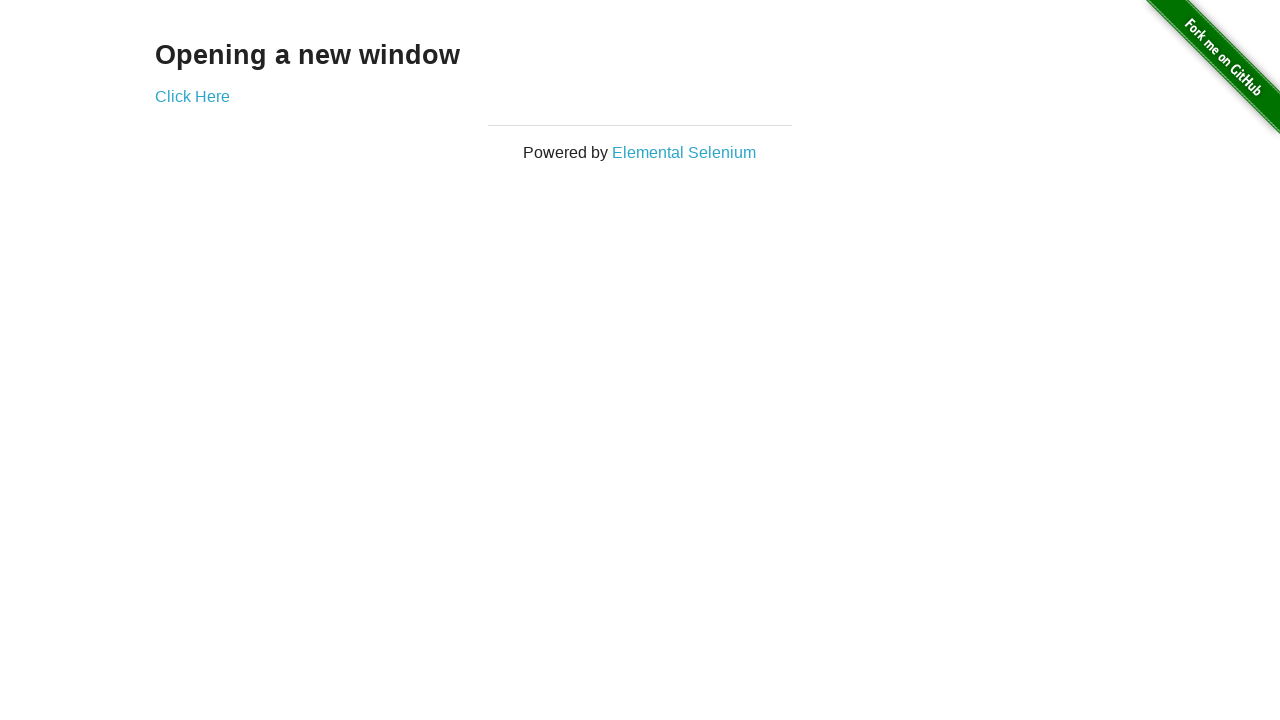

Located all links on the page
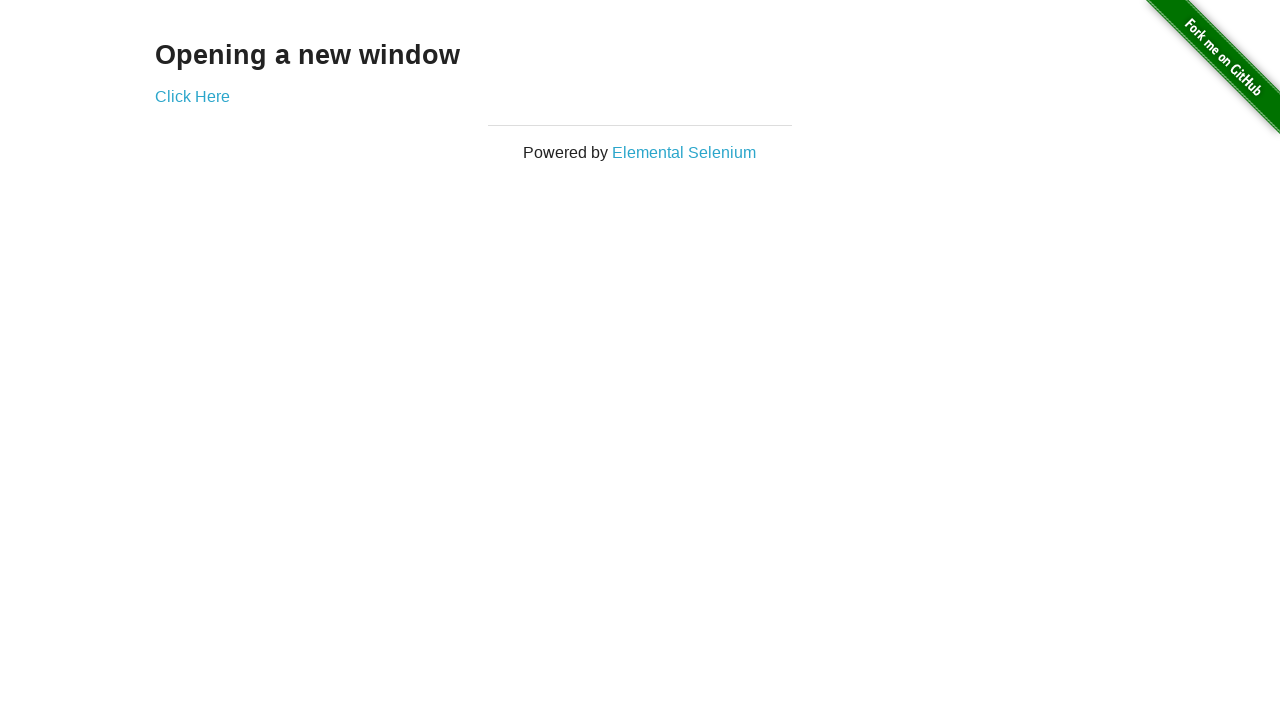

Opened link in new tab using Ctrl+Enter on a >> nth=0
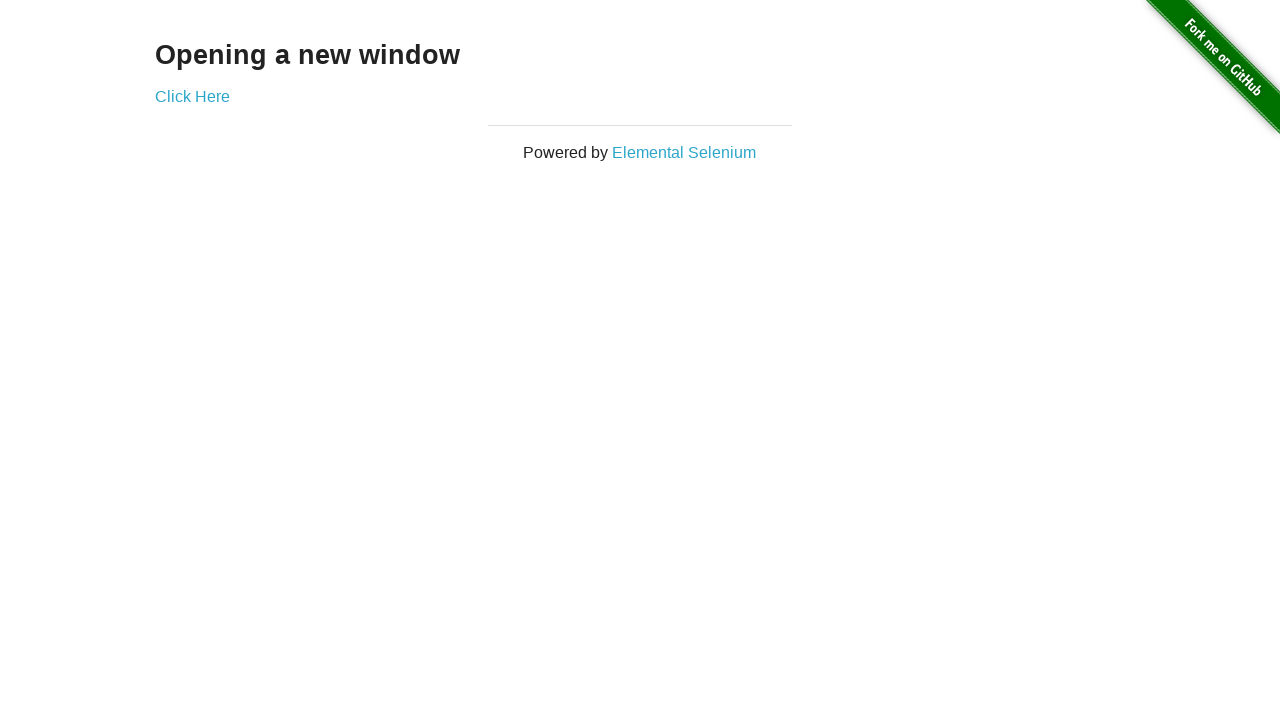

Opened link in new tab using Ctrl+Enter on a >> nth=1
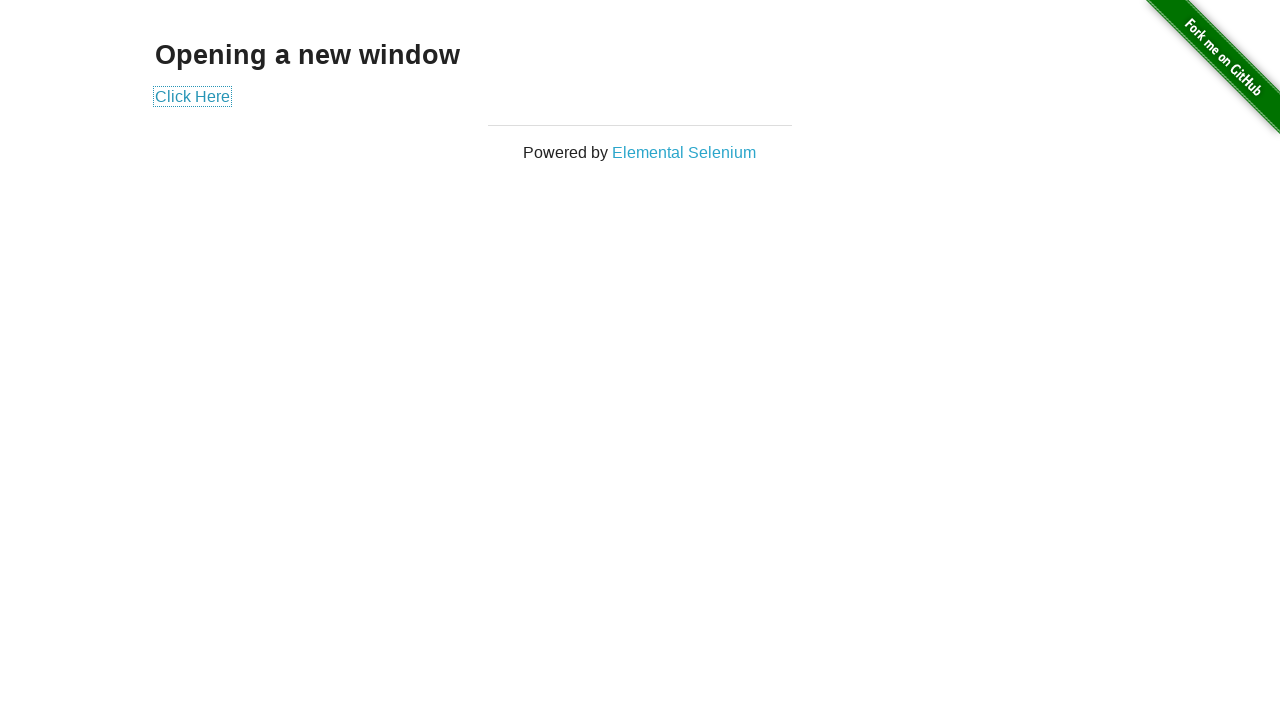

Opened link in new tab using Ctrl+Enter on a >> nth=2
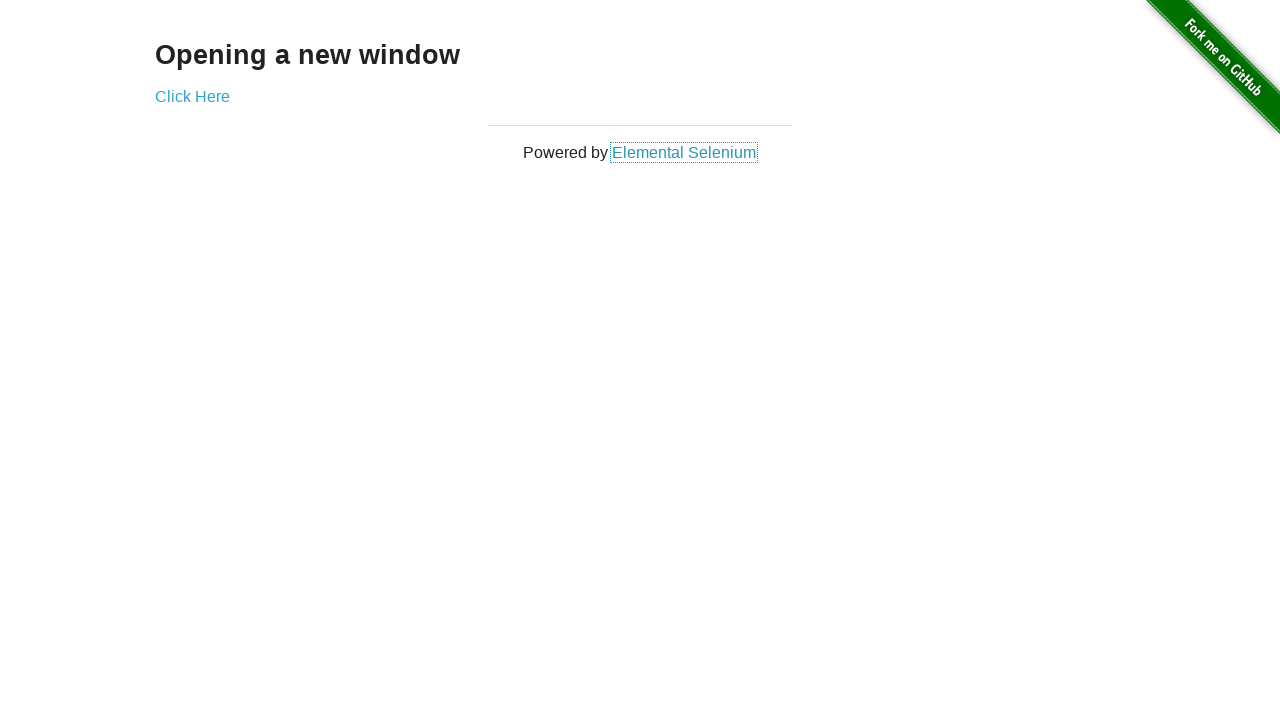

Waited for new tabs to open
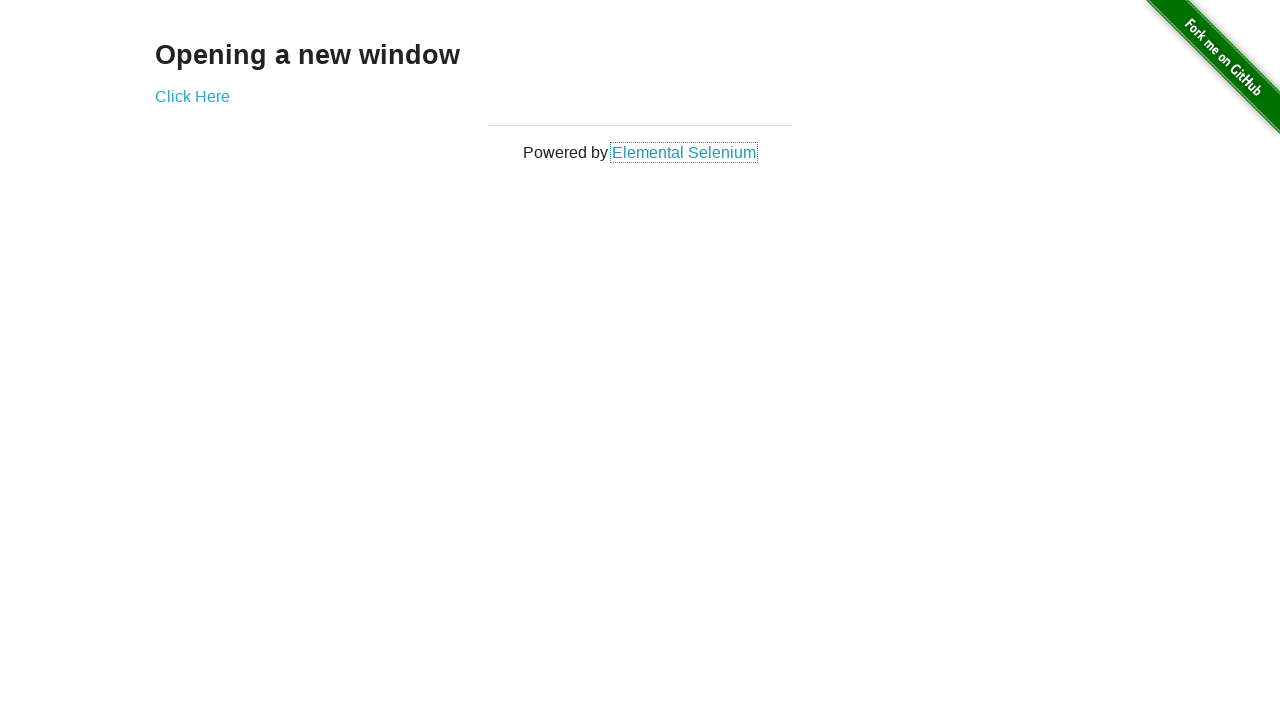

Retrieved all open pages/windows from context
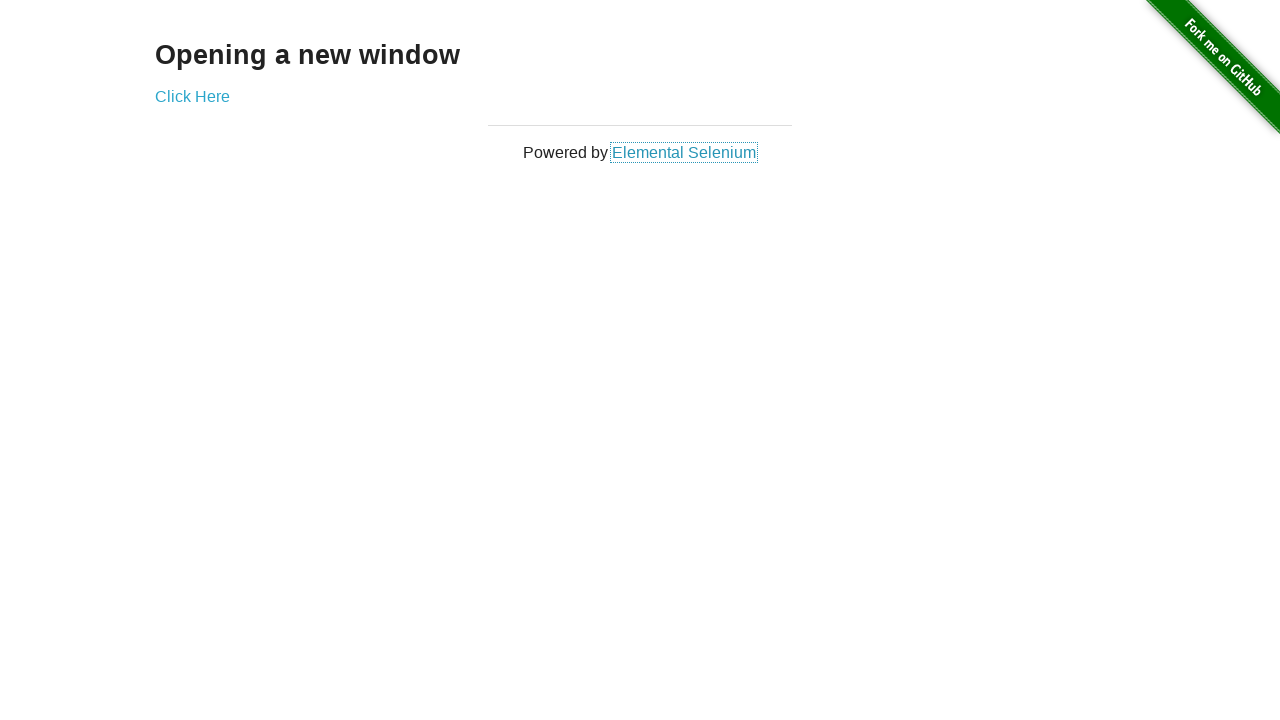

Brought a window to front
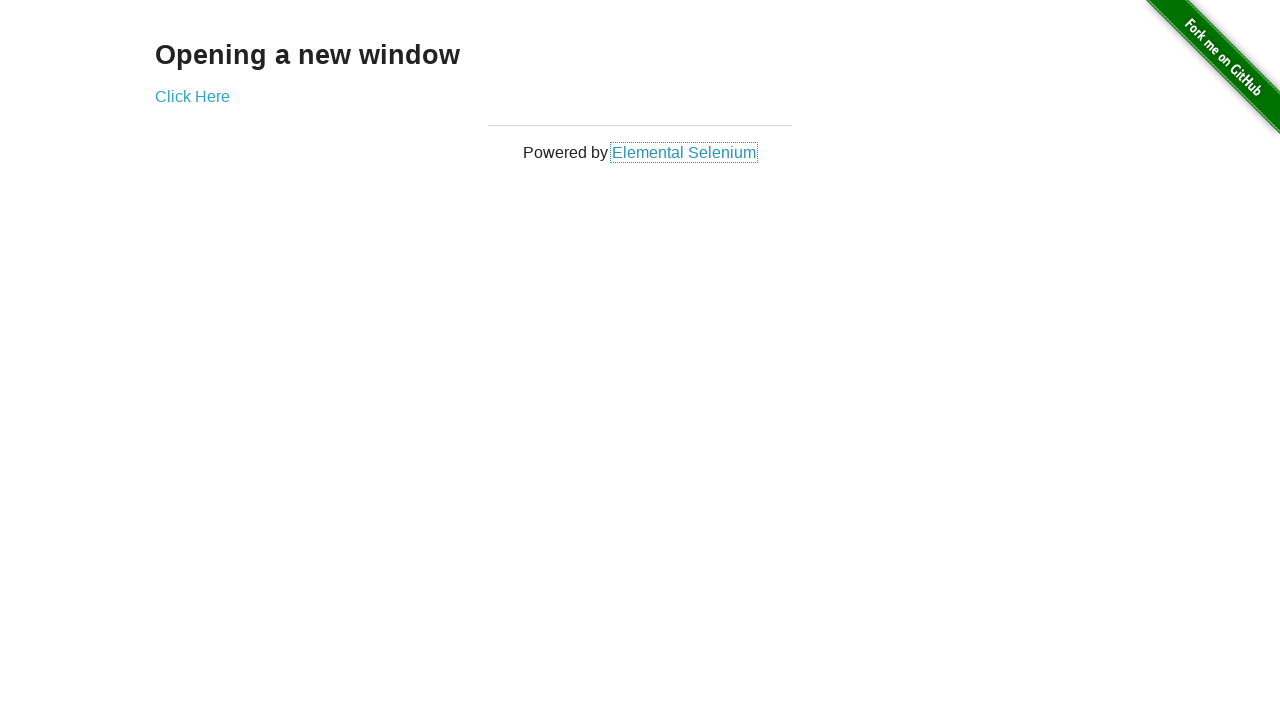

Verified page loaded with domcontentloaded state
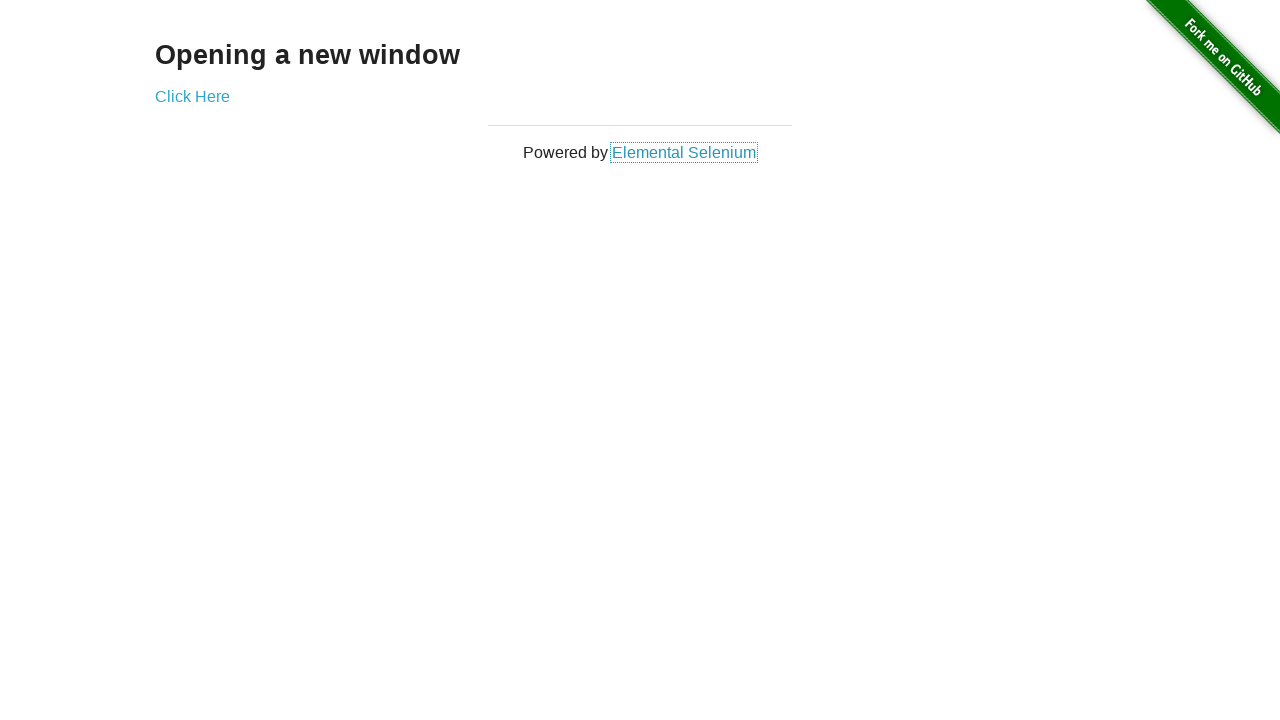

Brought a window to front
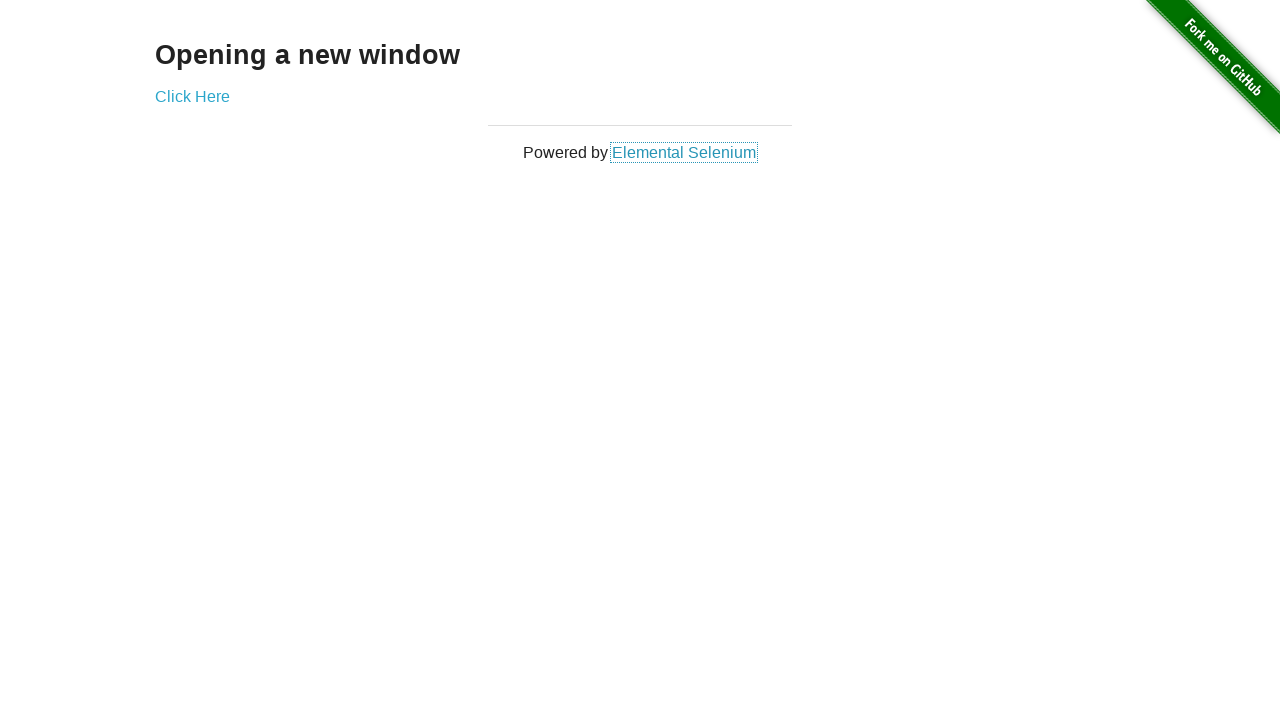

Verified page loaded with domcontentloaded state
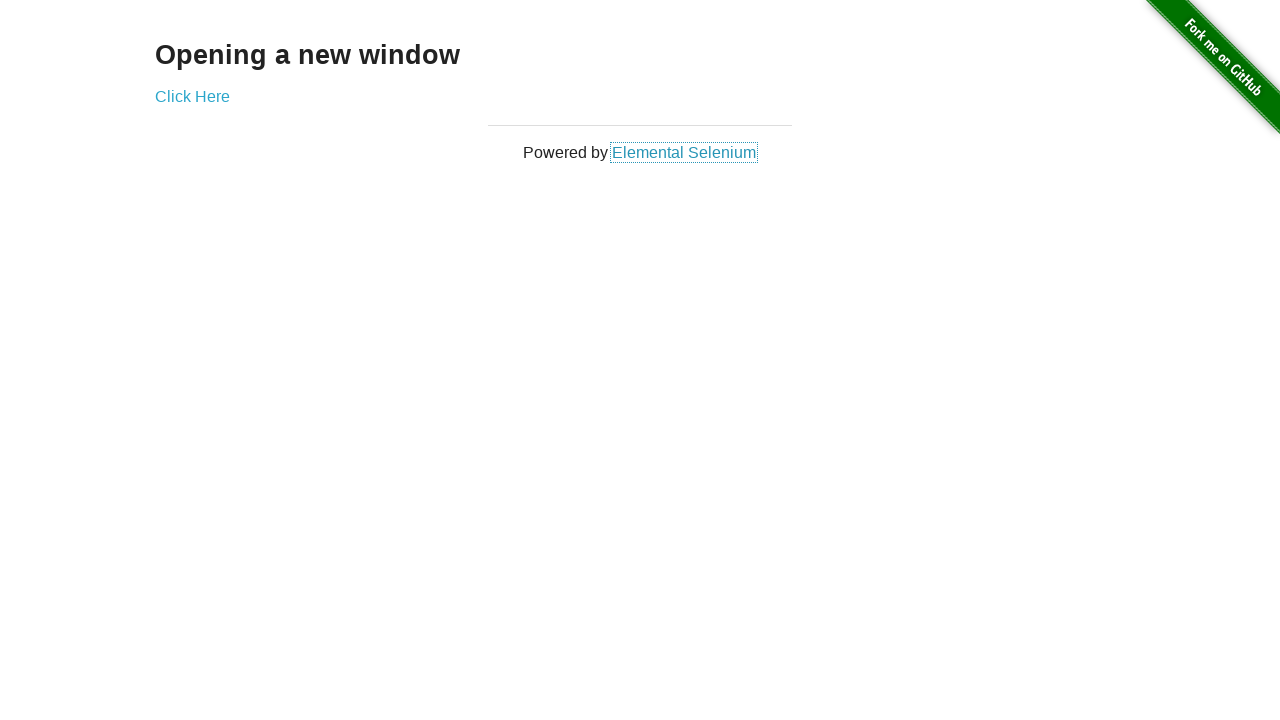

Brought a window to front
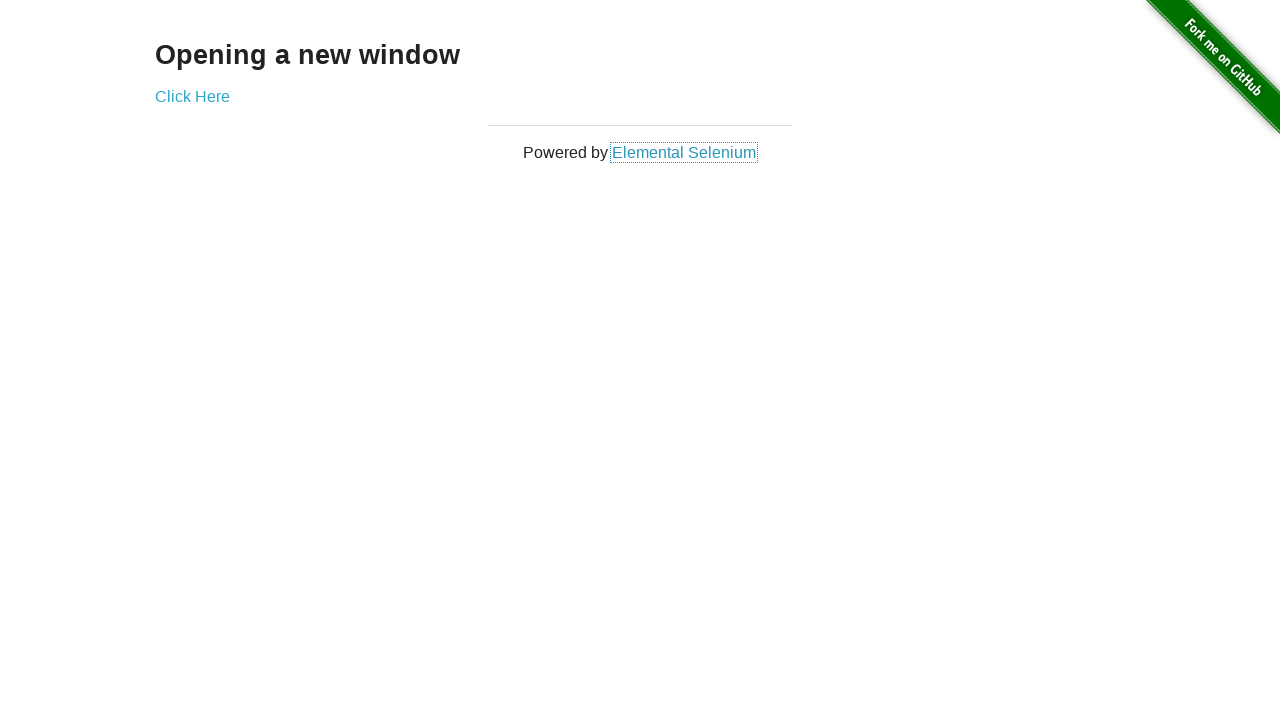

Verified page loaded with domcontentloaded state
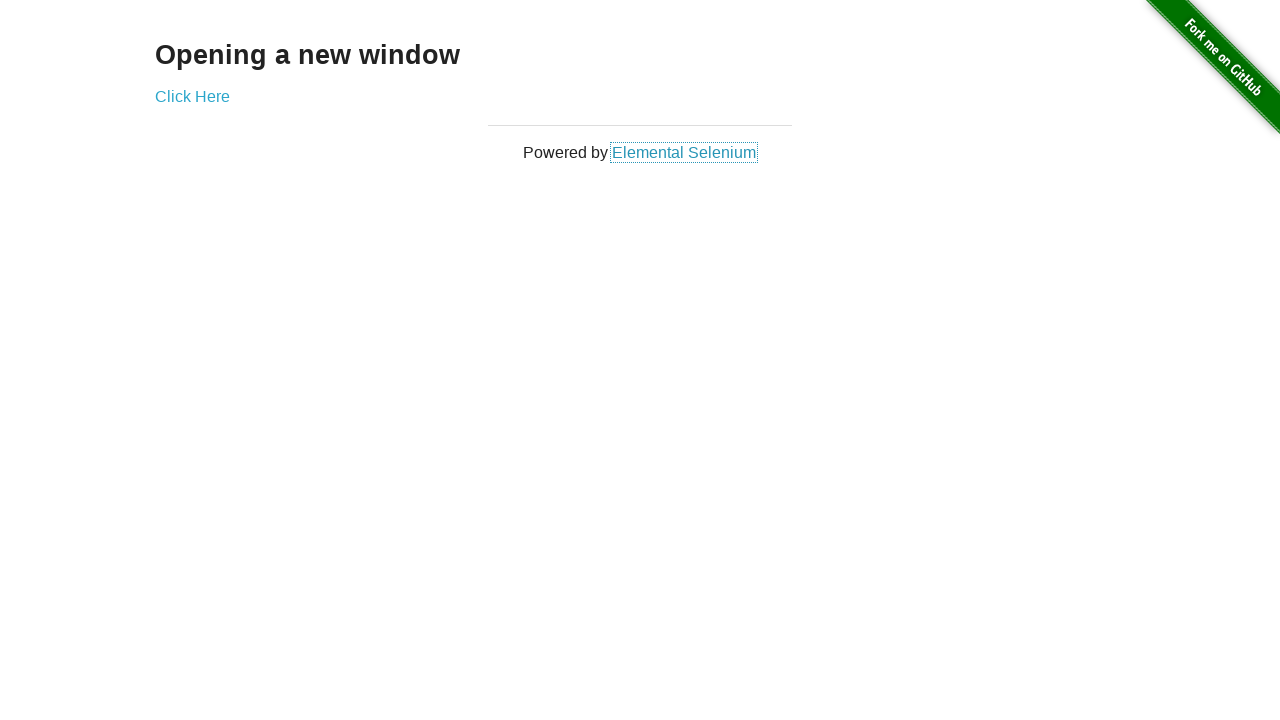

Brought a window to front
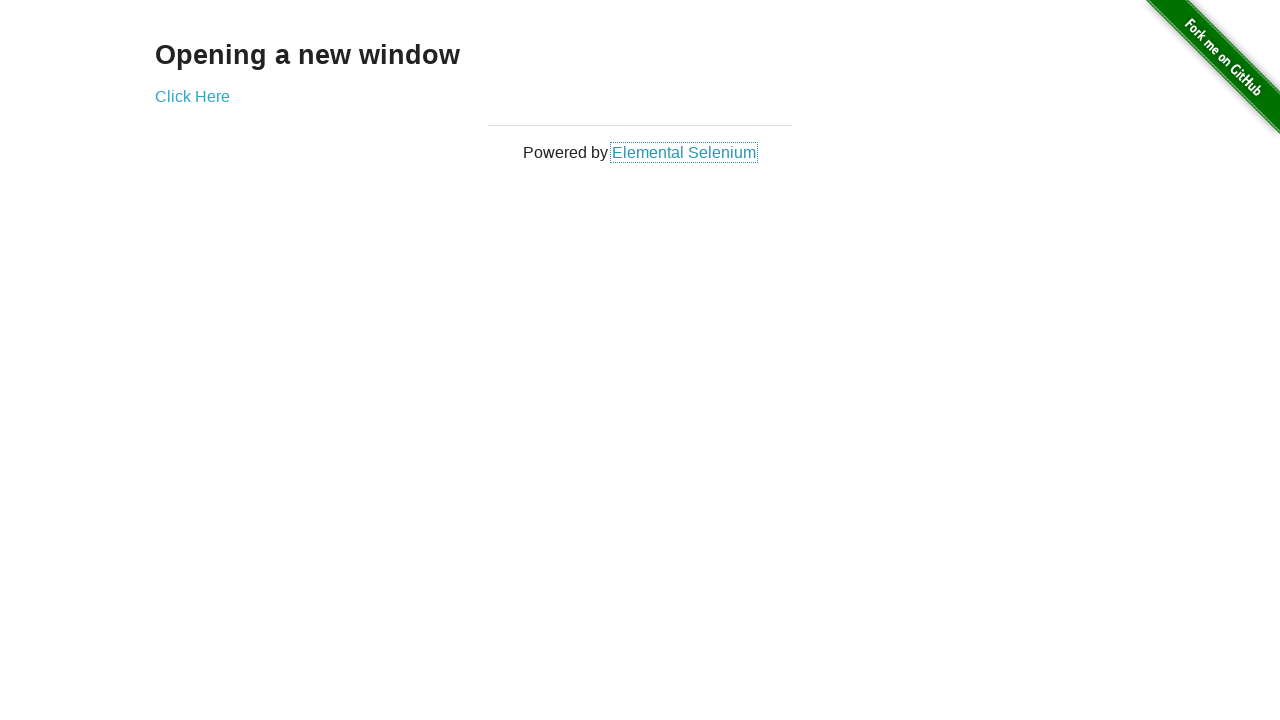

Verified page loaded with domcontentloaded state
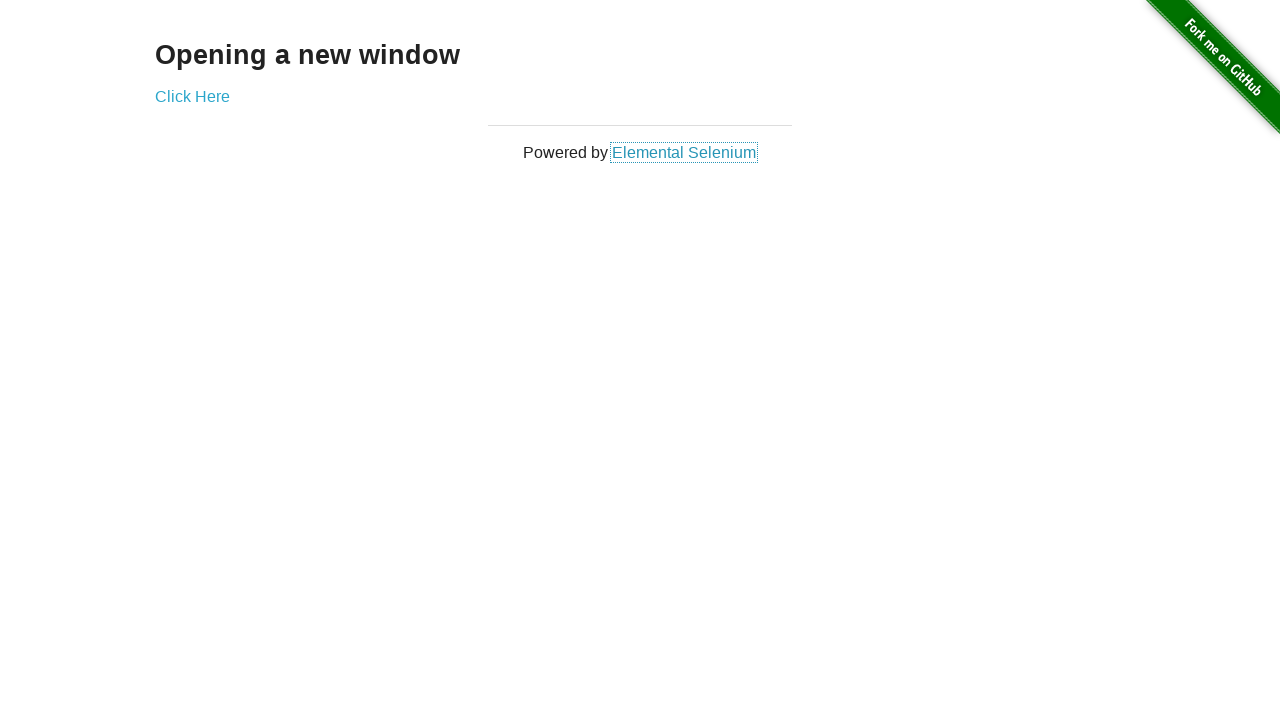

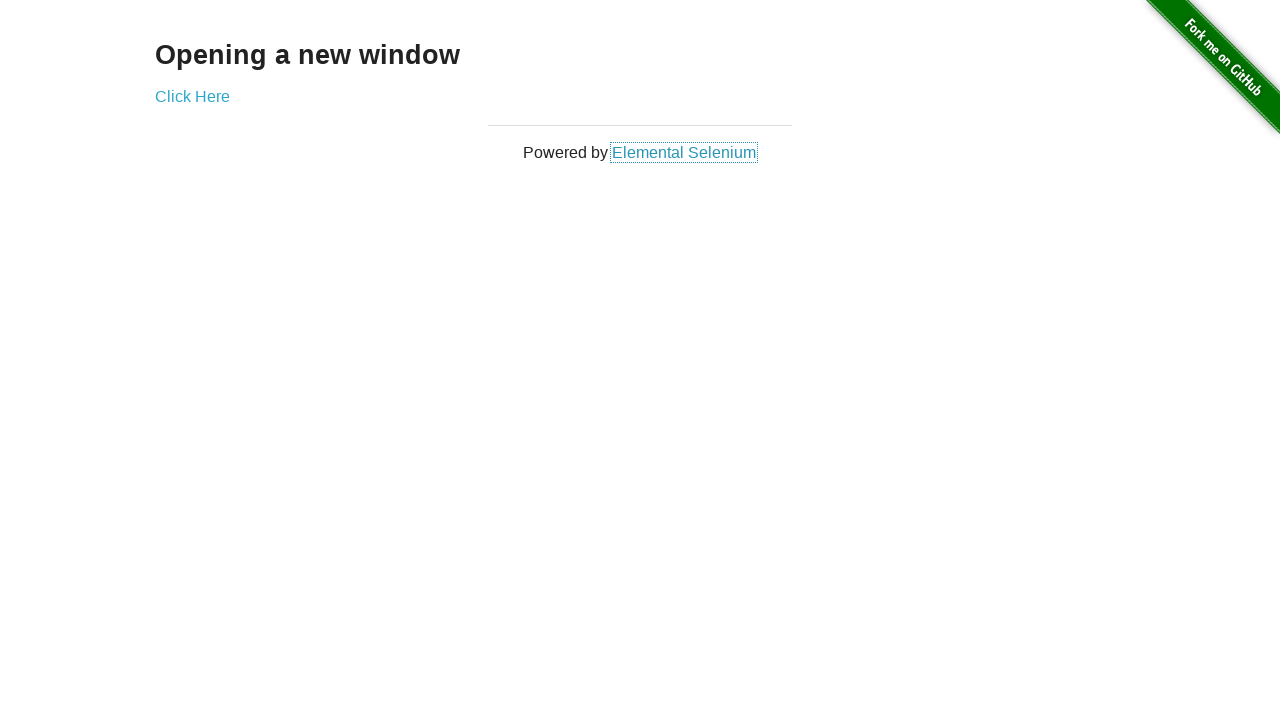